Tests that the search box is not selected

Starting URL: https://duckduckgo.com/

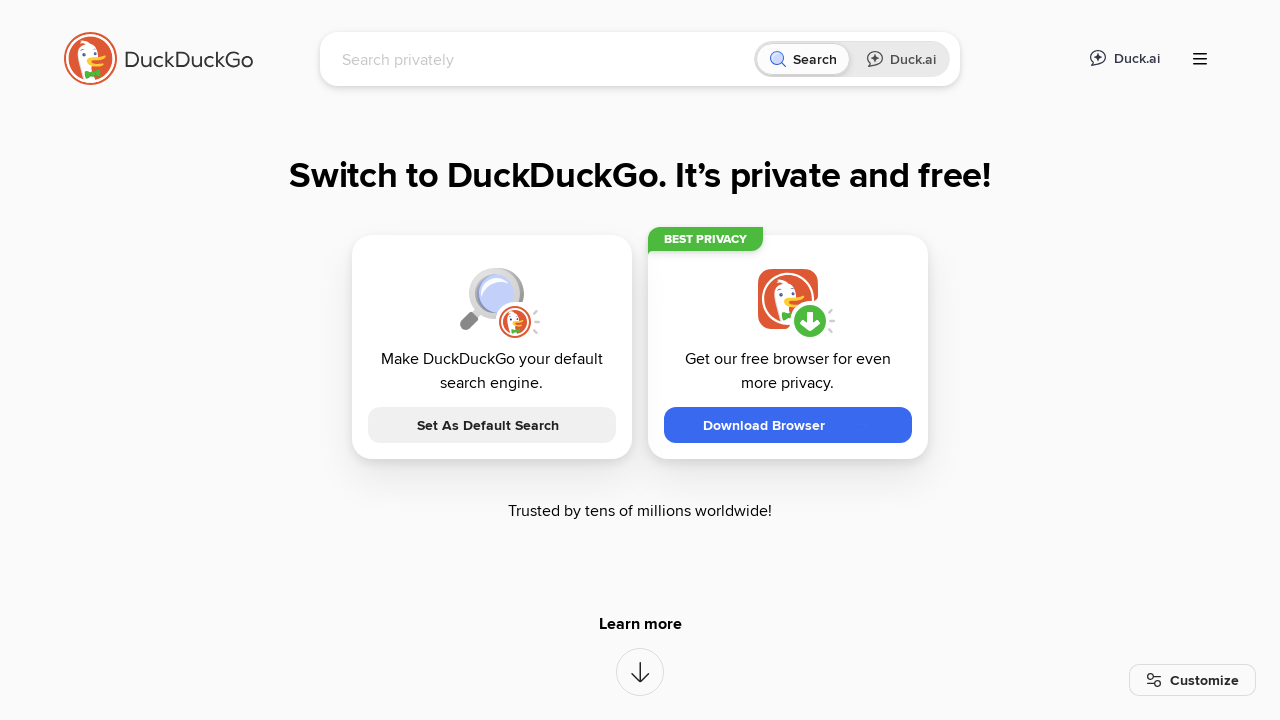

Located search box element with ID 'searchbox_input'
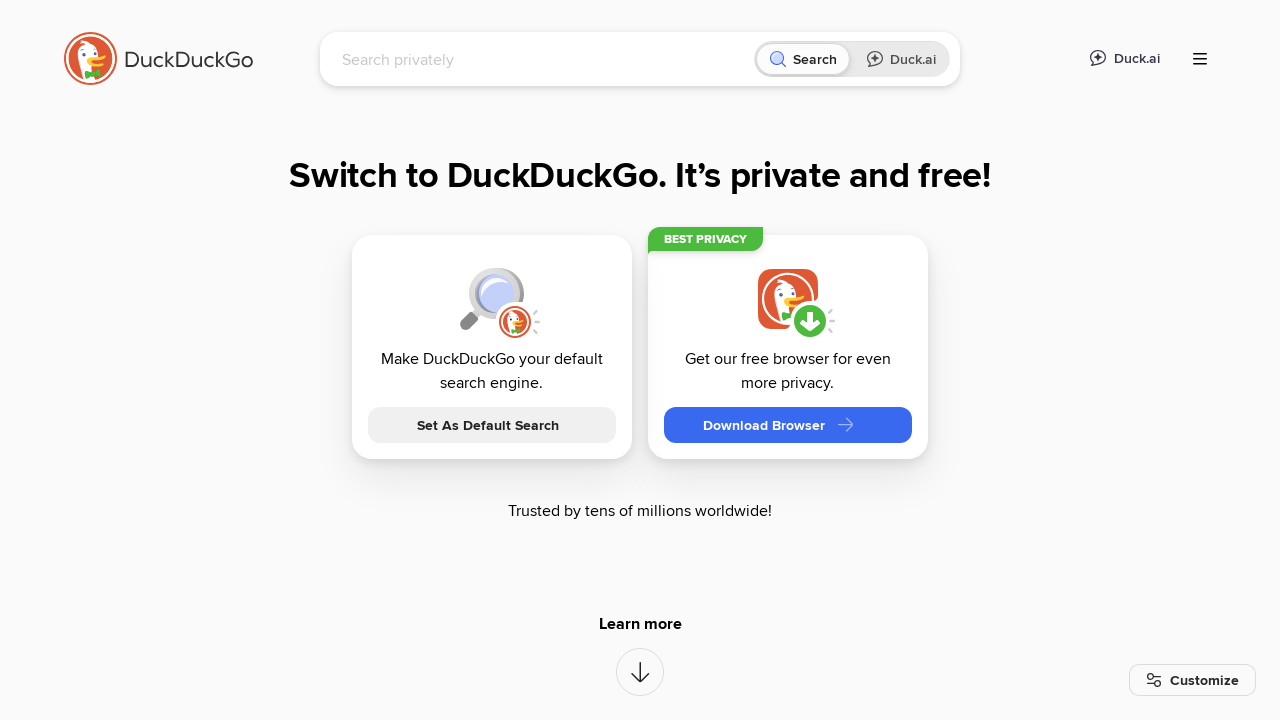

Search box is visible
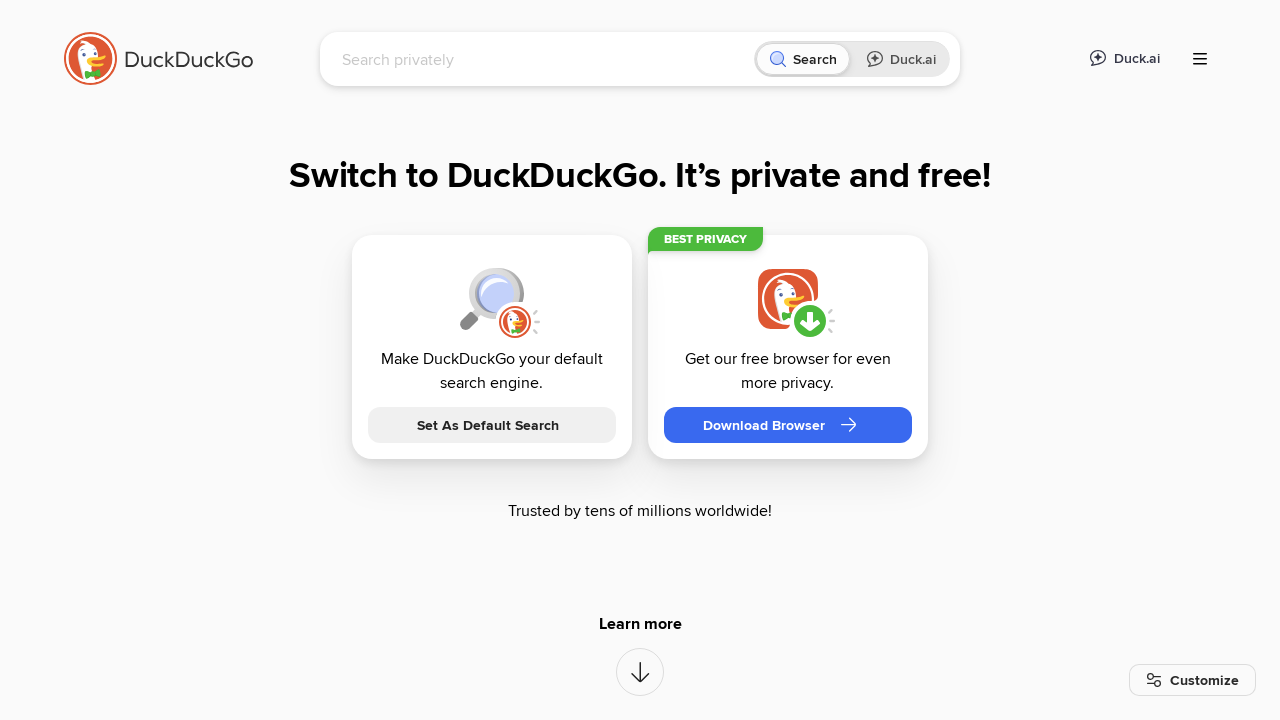

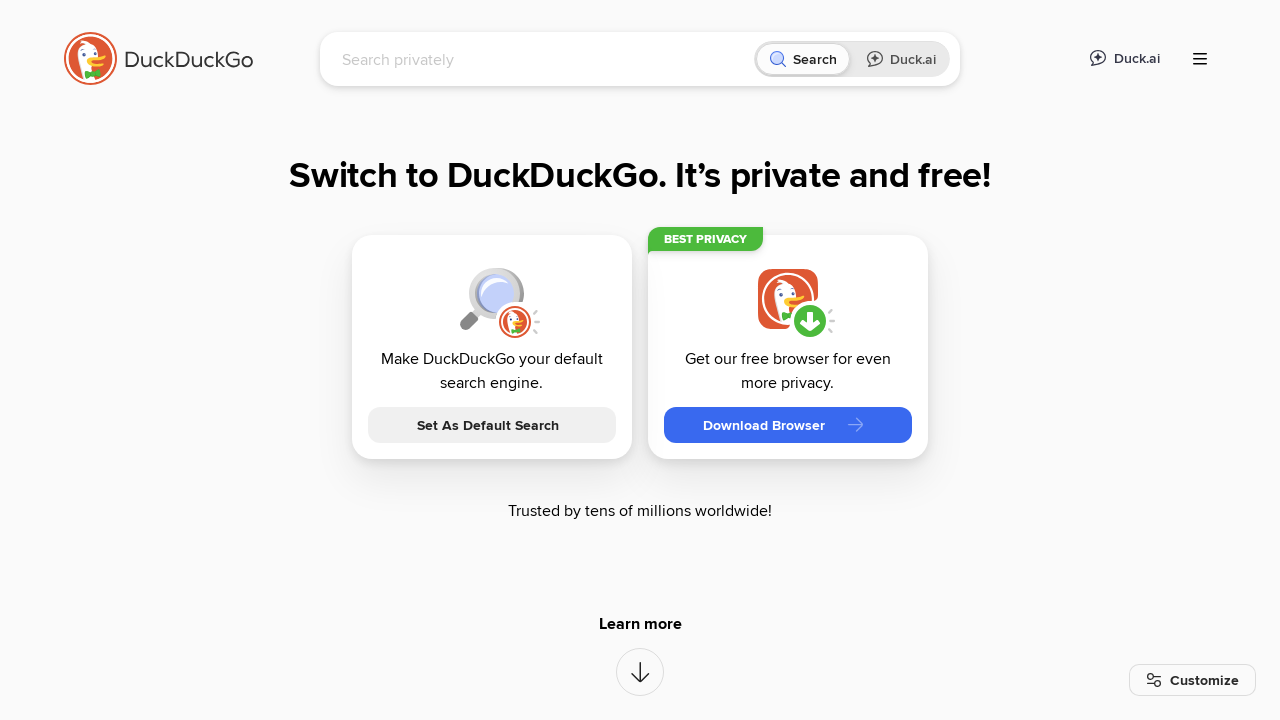